Tests clicking a blue button with specific class attributes multiple times and handling the alert dialogs that appear after each click

Starting URL: http://uitestingplayground.com/classattr

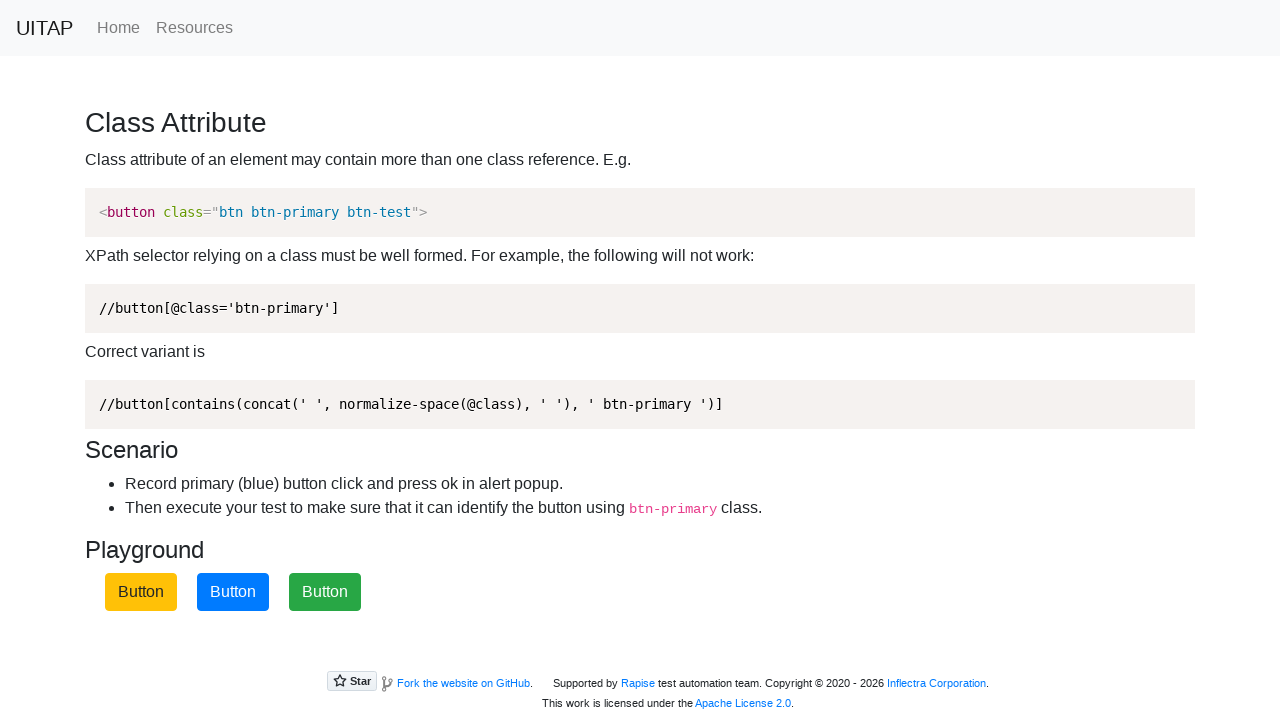

Set up dialog handler to automatically accept alerts
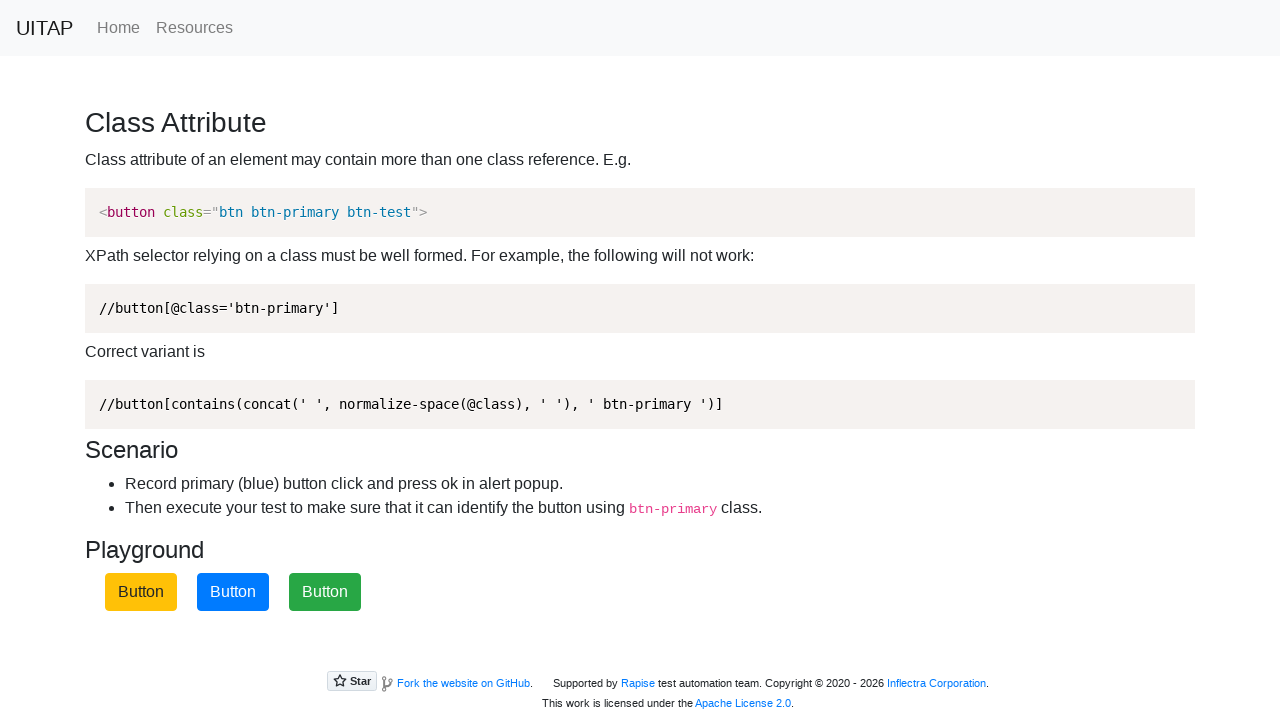

Clicked blue primary button (iteration 1) at (233, 592) on button.btn.btn-primary
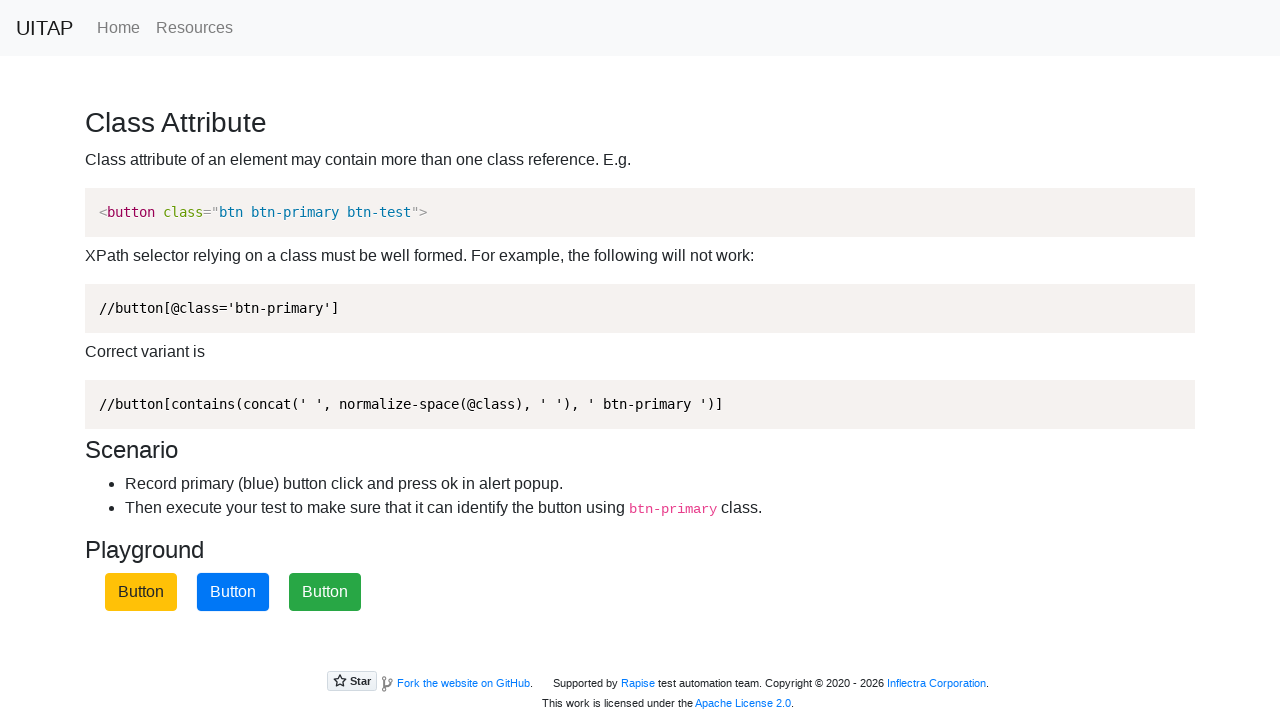

Waited 500ms for alert to be processed (iteration 1)
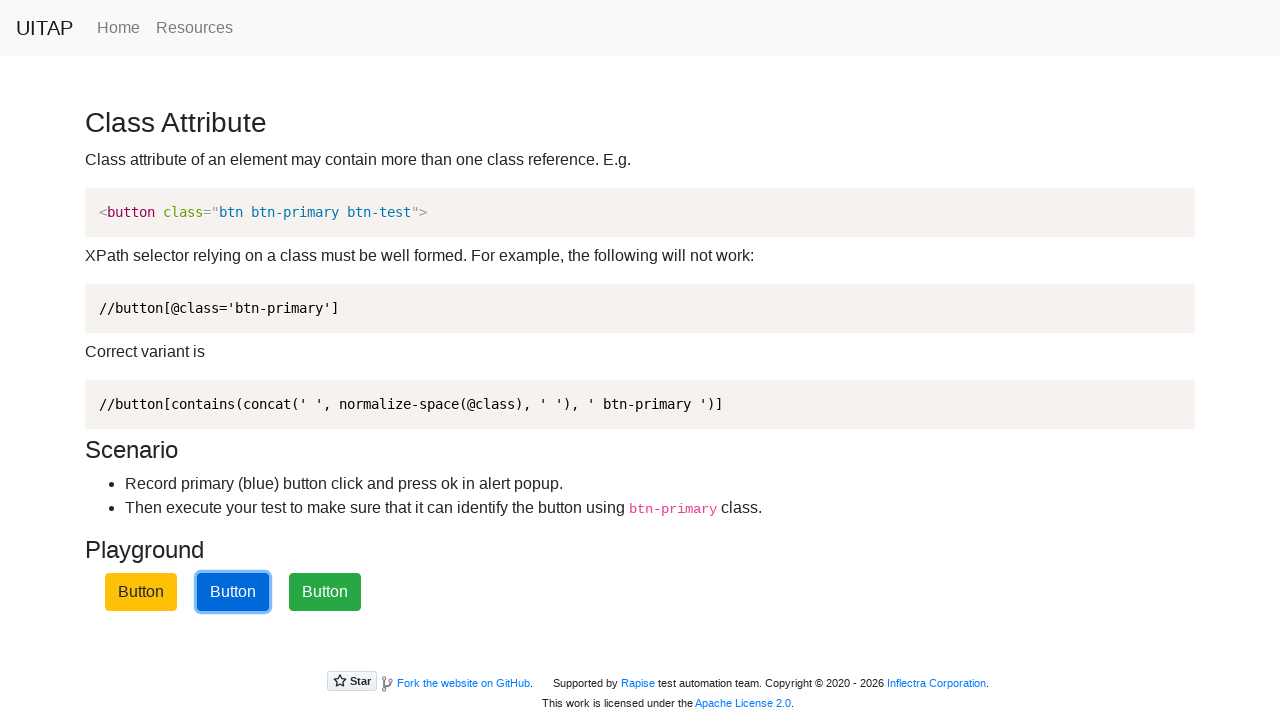

Clicked blue primary button (iteration 2) at (233, 592) on button.btn.btn-primary
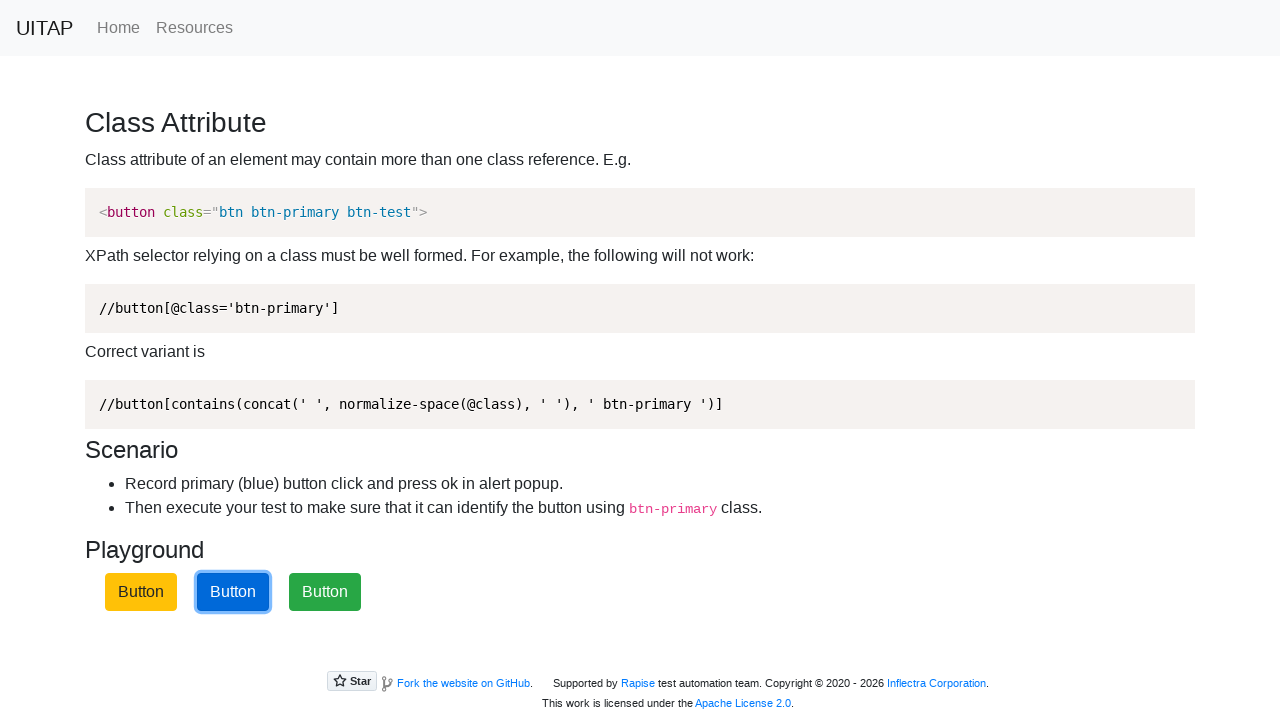

Waited 500ms for alert to be processed (iteration 2)
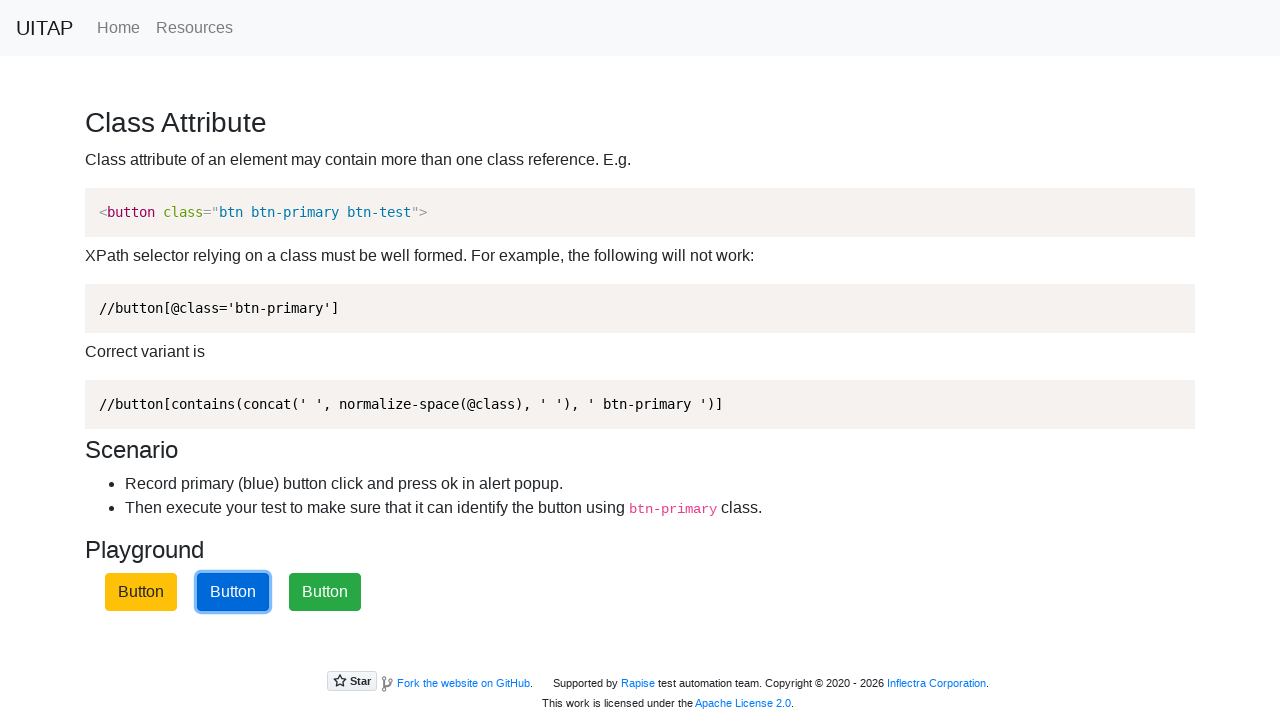

Clicked blue primary button (iteration 3) at (233, 592) on button.btn.btn-primary
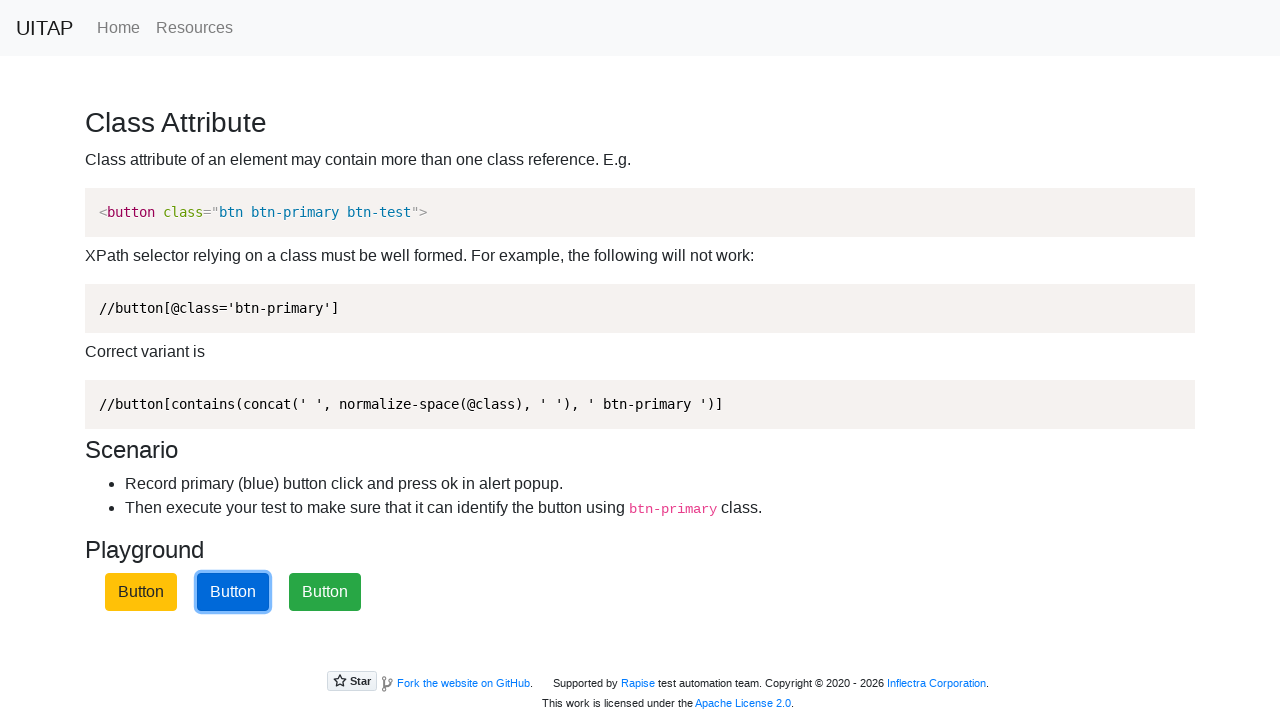

Waited 500ms for alert to be processed (iteration 3)
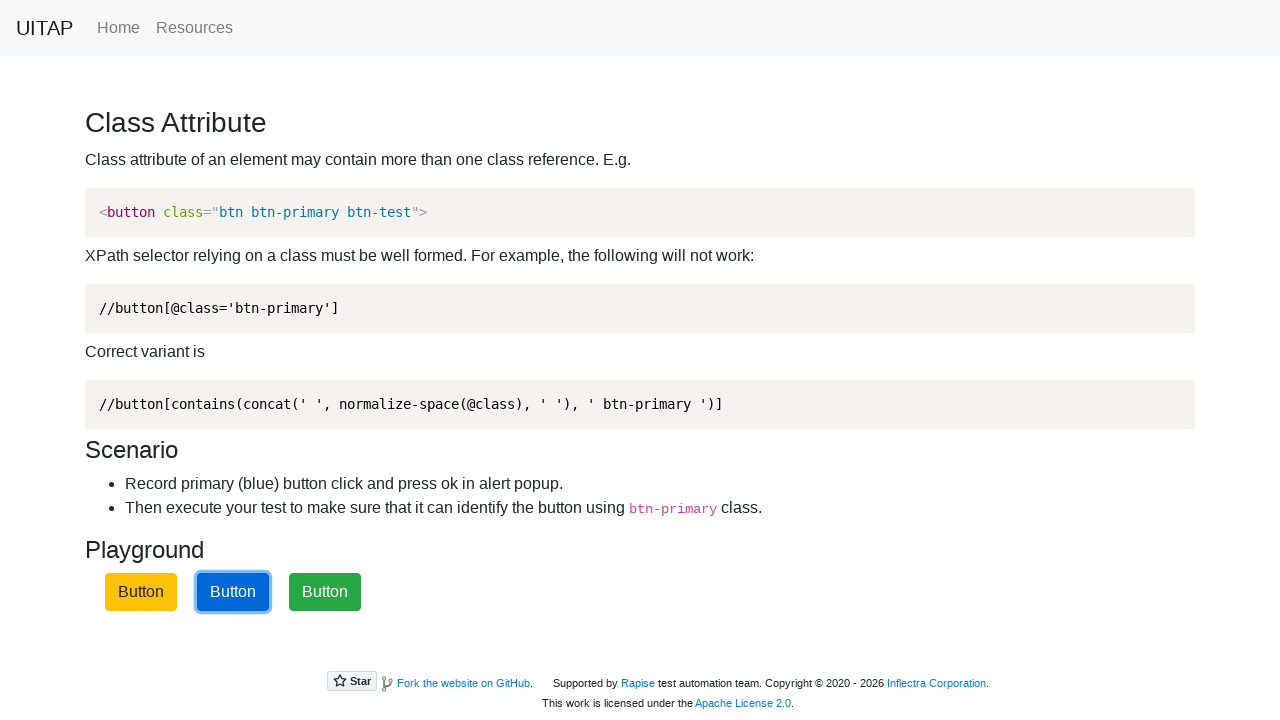

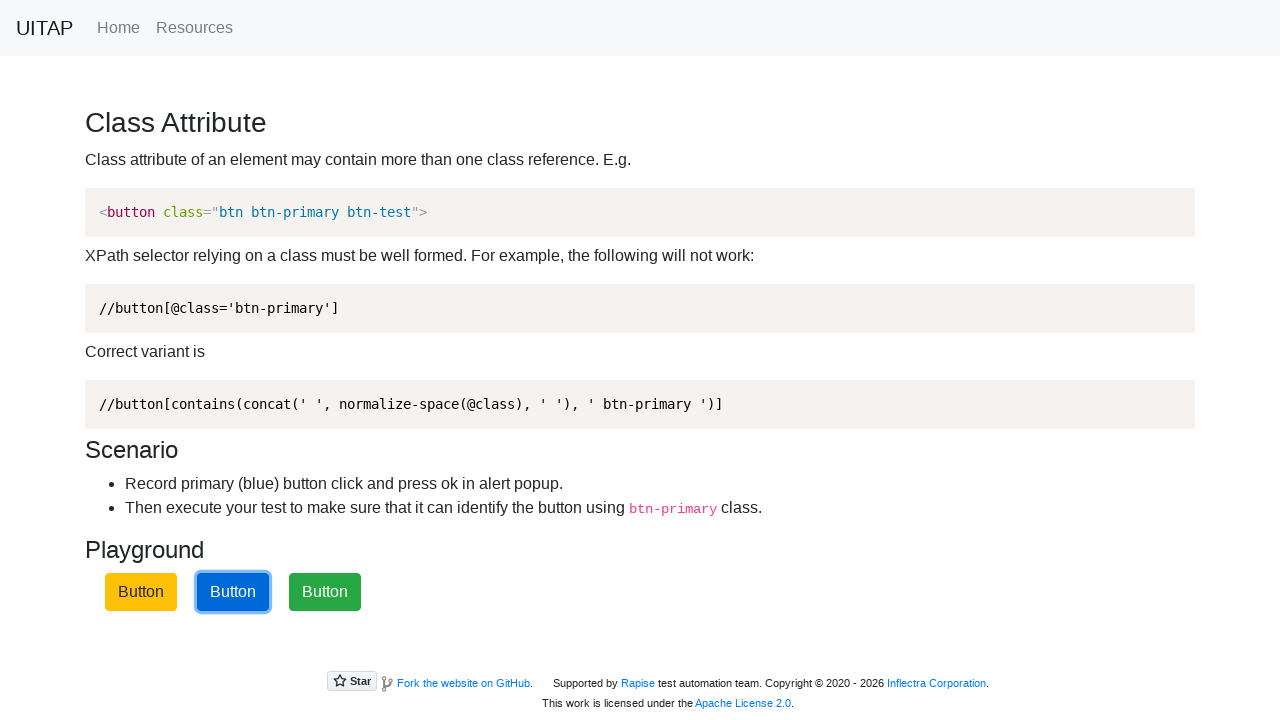